Tests dynamic loading Example 1 by clicking Start button and waiting for hidden element to appear

Starting URL: https://the-internet.herokuapp.com/

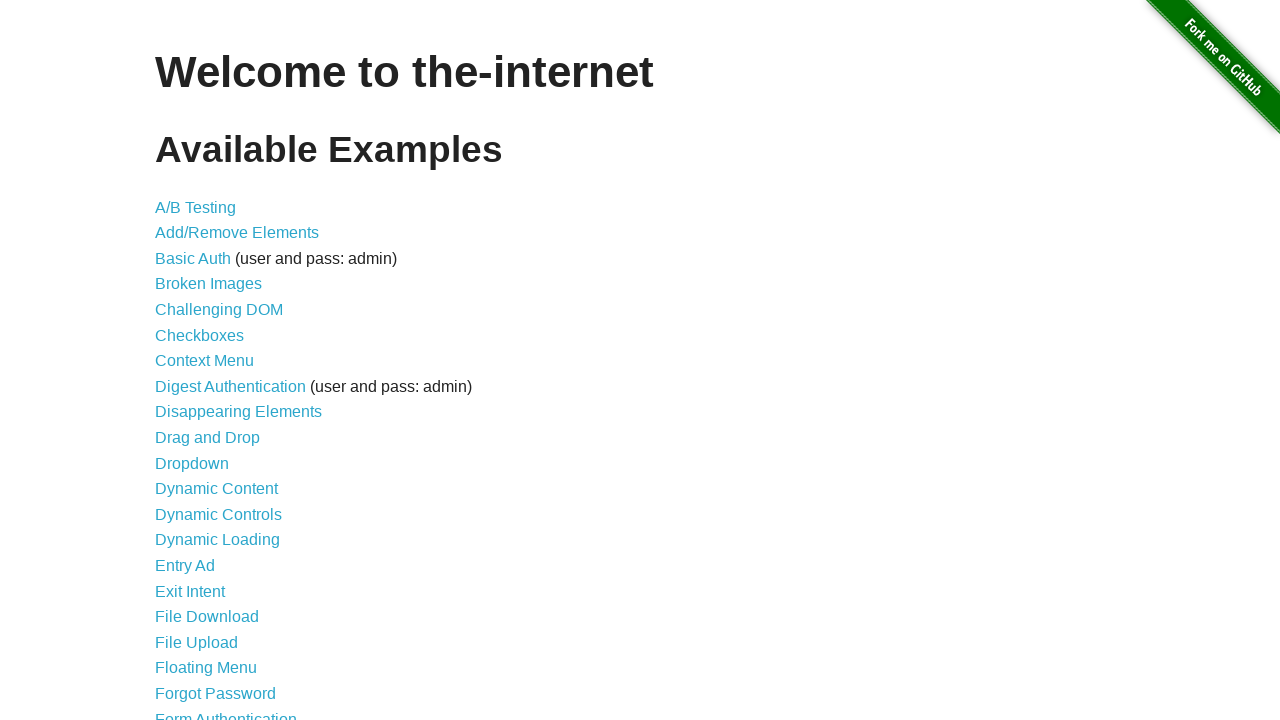

Clicked on Dynamic Loading link at (218, 540) on a:has-text('Dynamic Loading')
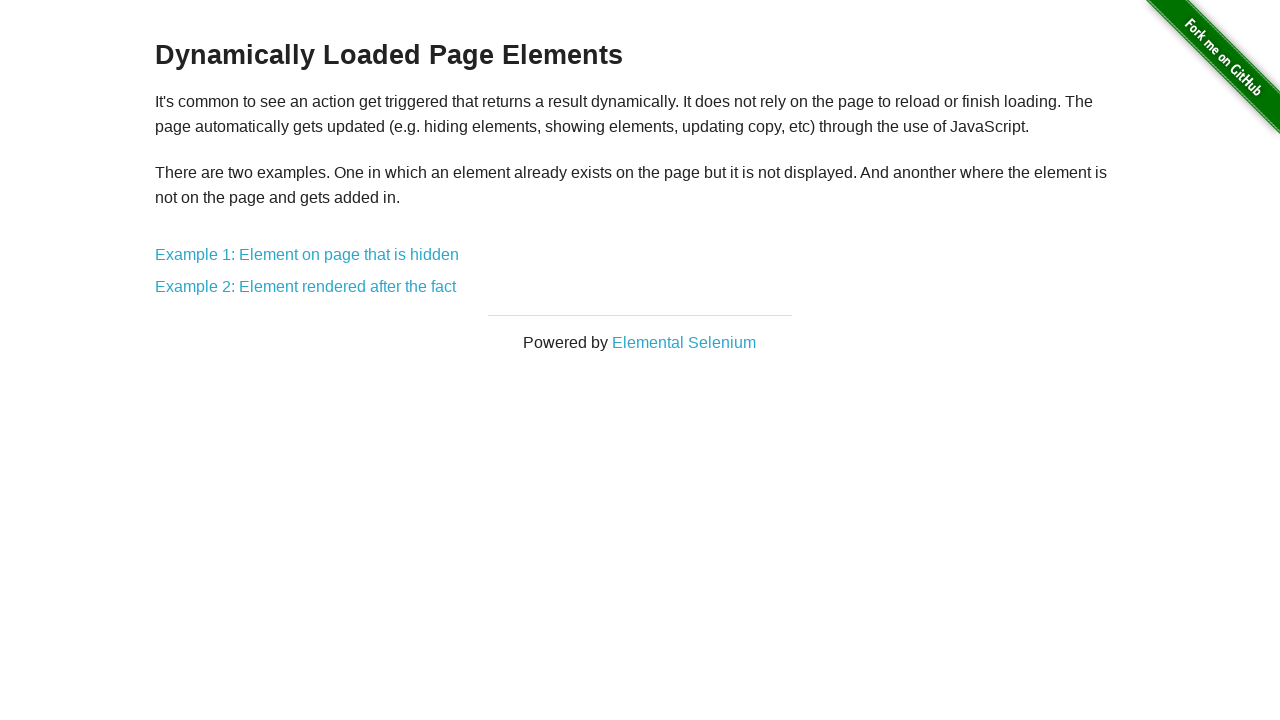

Clicked on Example 1 link at (307, 255) on a:has-text('Example 1')
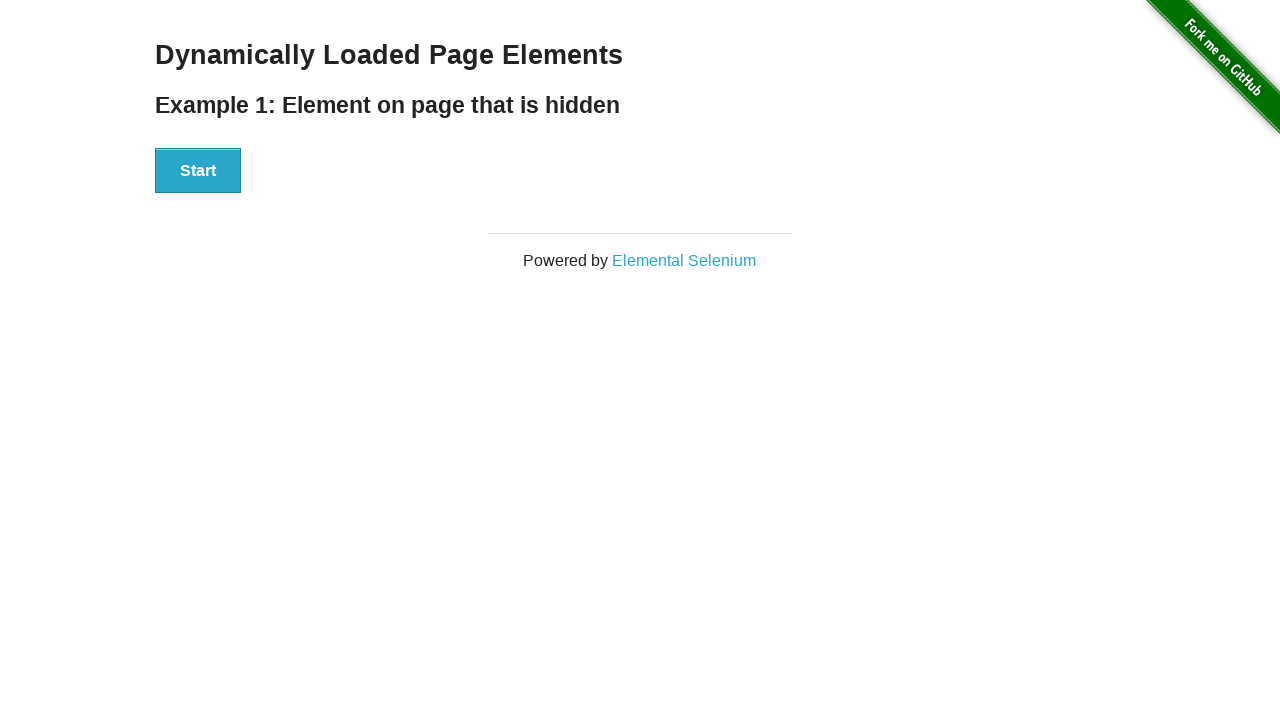

Clicked Start button to initiate dynamic loading at (198, 171) on button:has-text('Start')
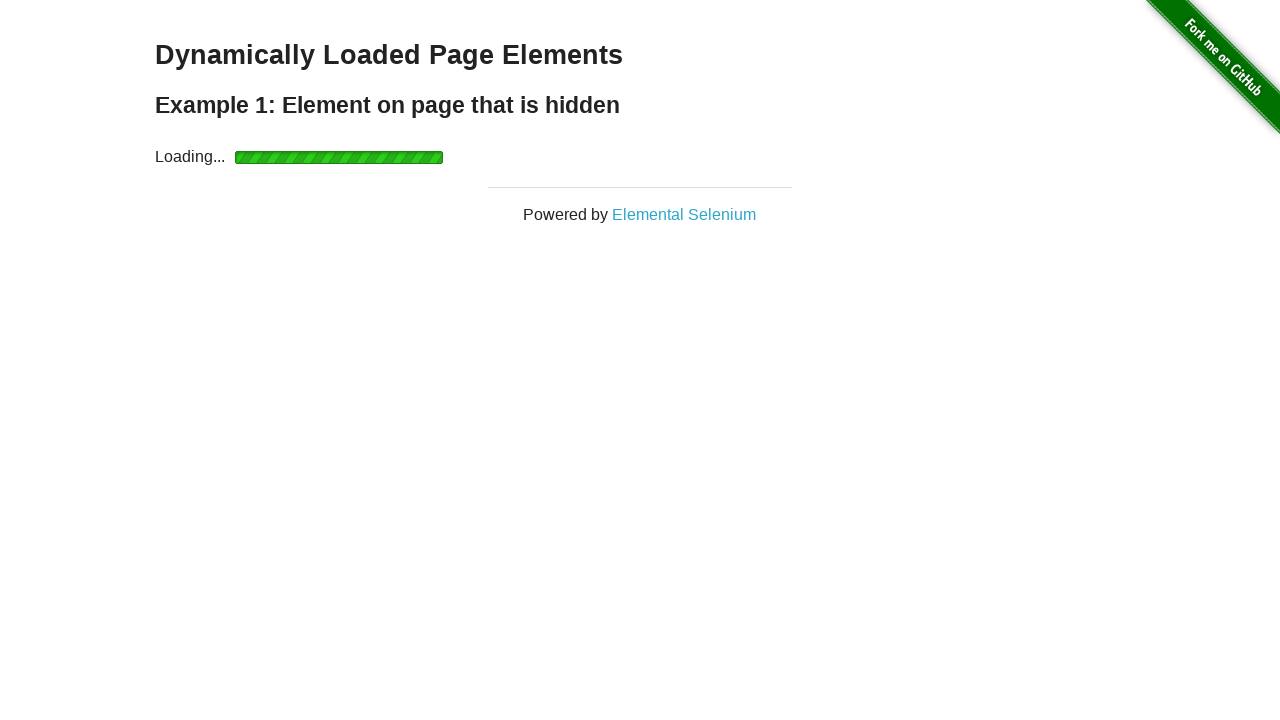

Hidden element appeared - dynamic loading completed
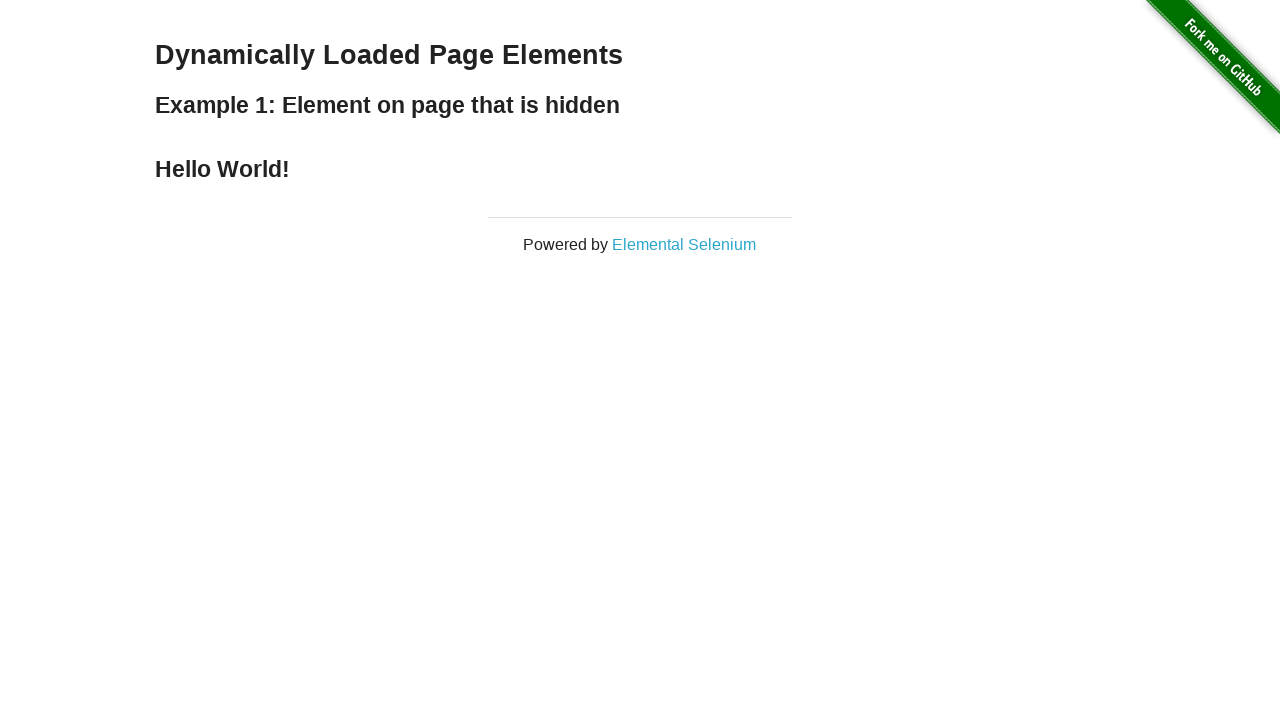

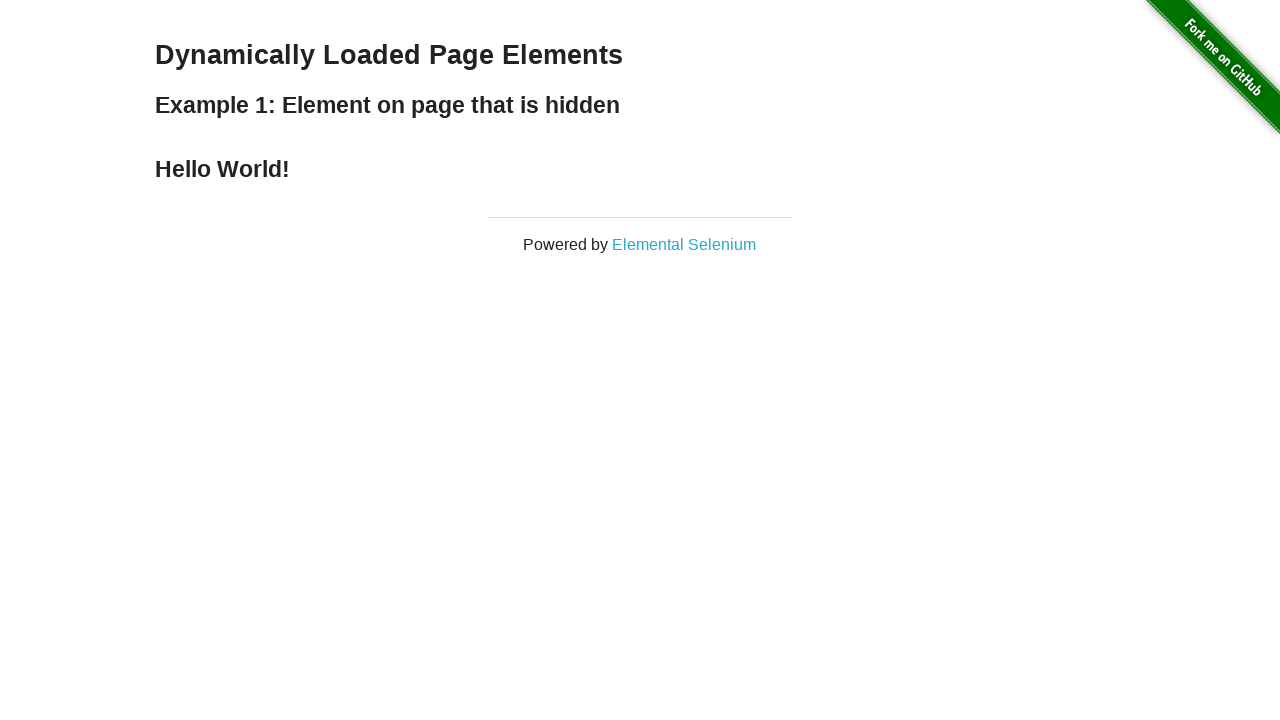